Tests browser window management operations including maximize, minimize, fullscreen mode, and setting custom window size and position on the Meesho website.

Starting URL: https://www.meesho.com

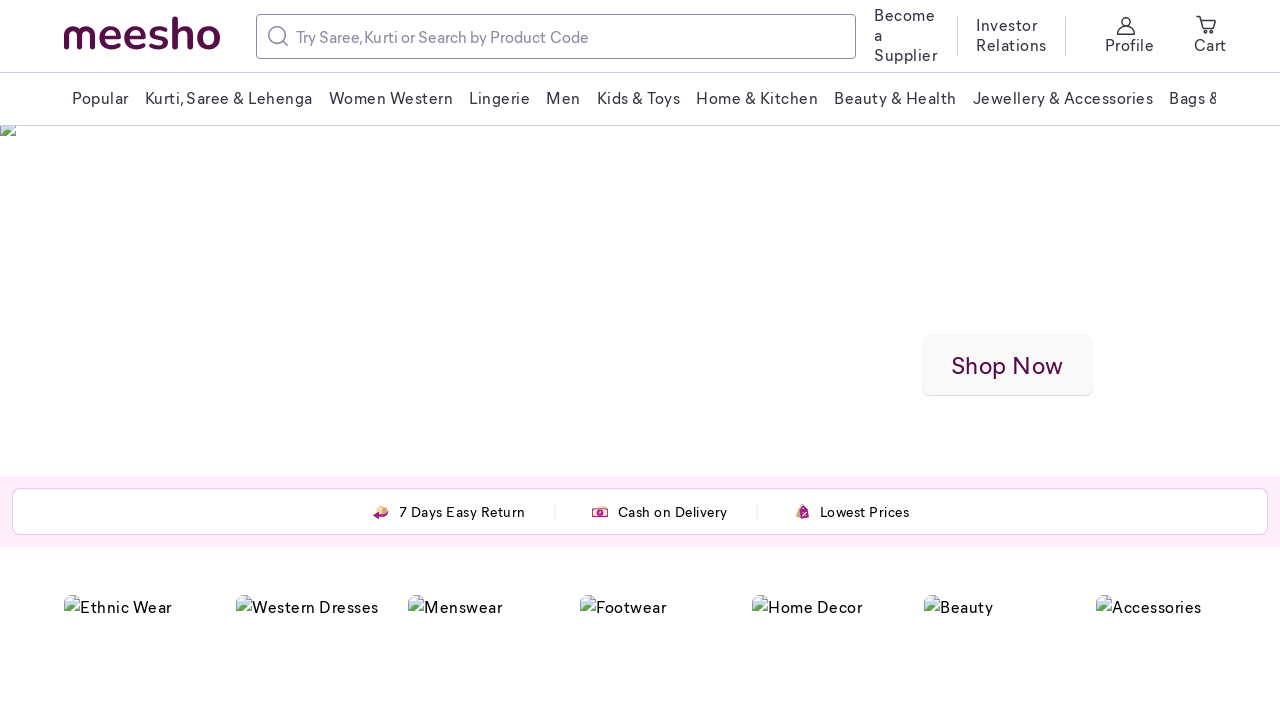

Set viewport size to 1920x1080 (maximize)
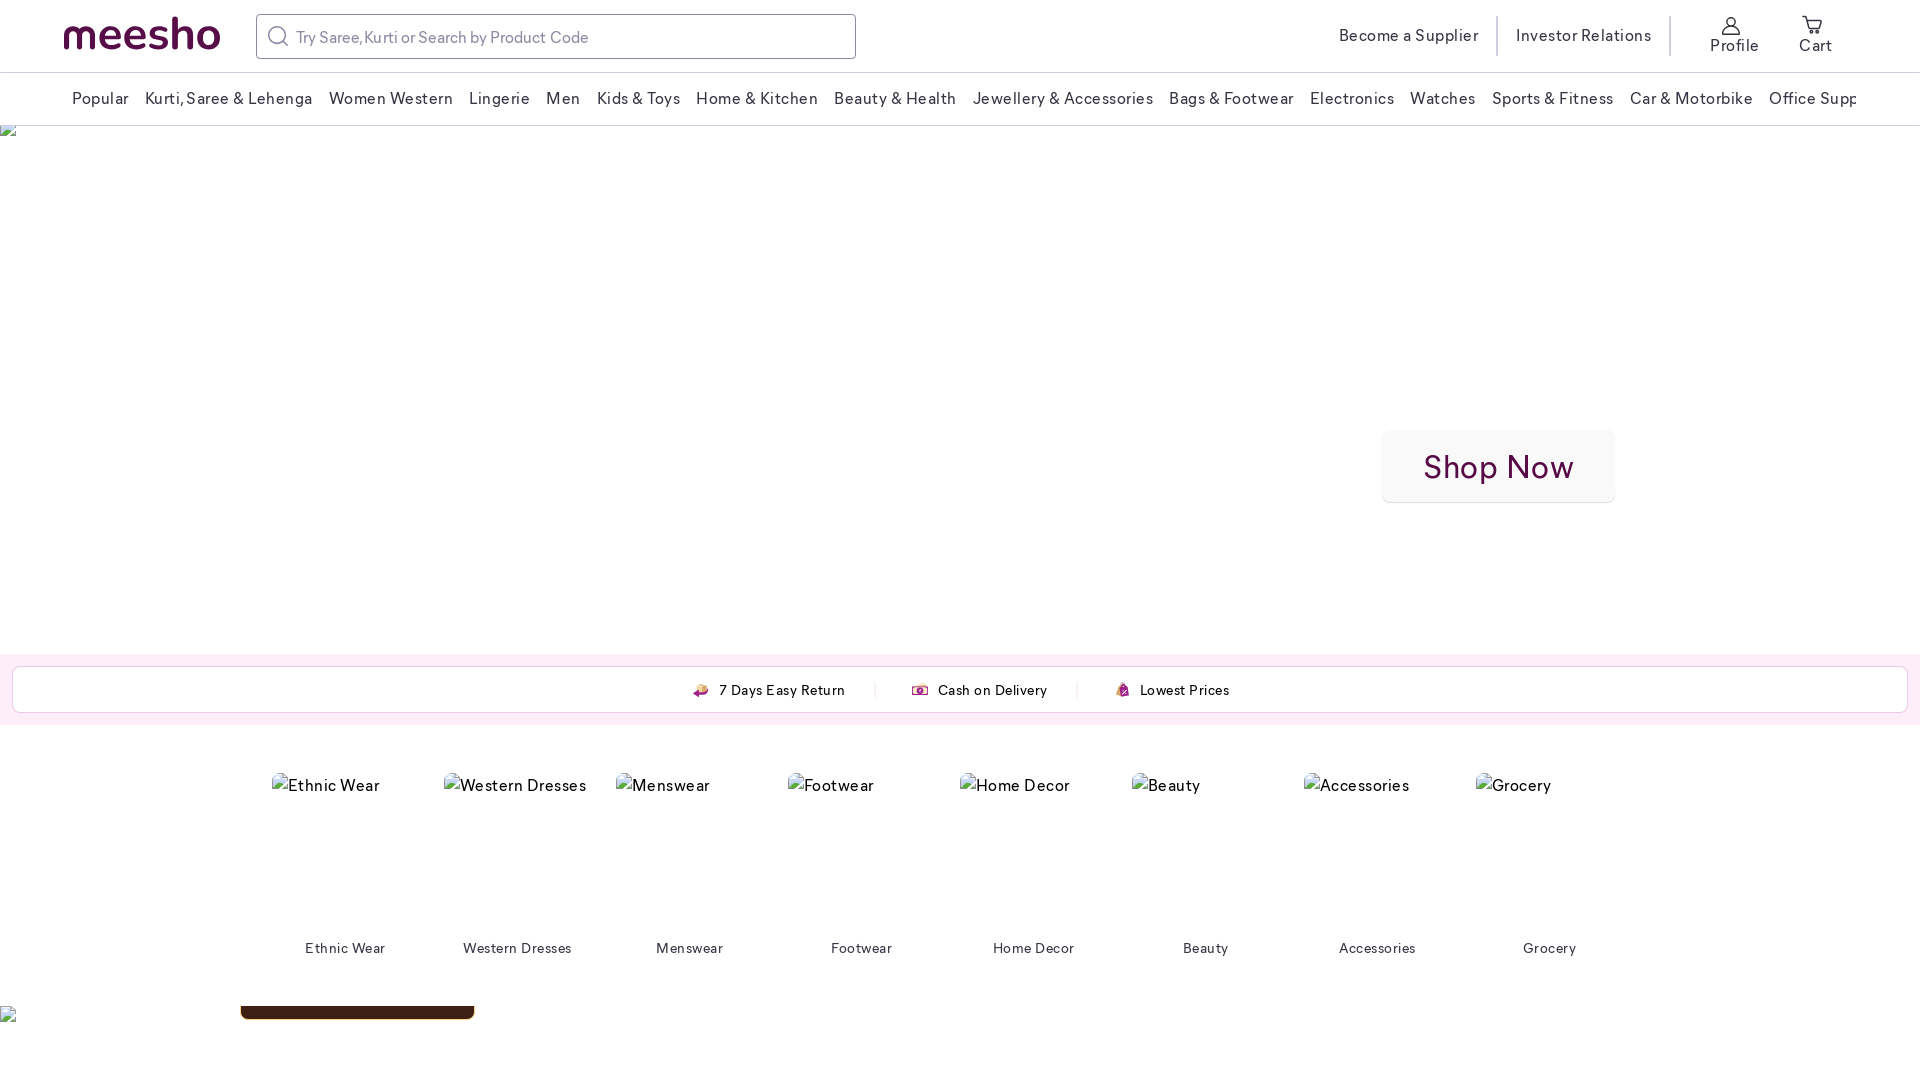

Waited 2 seconds
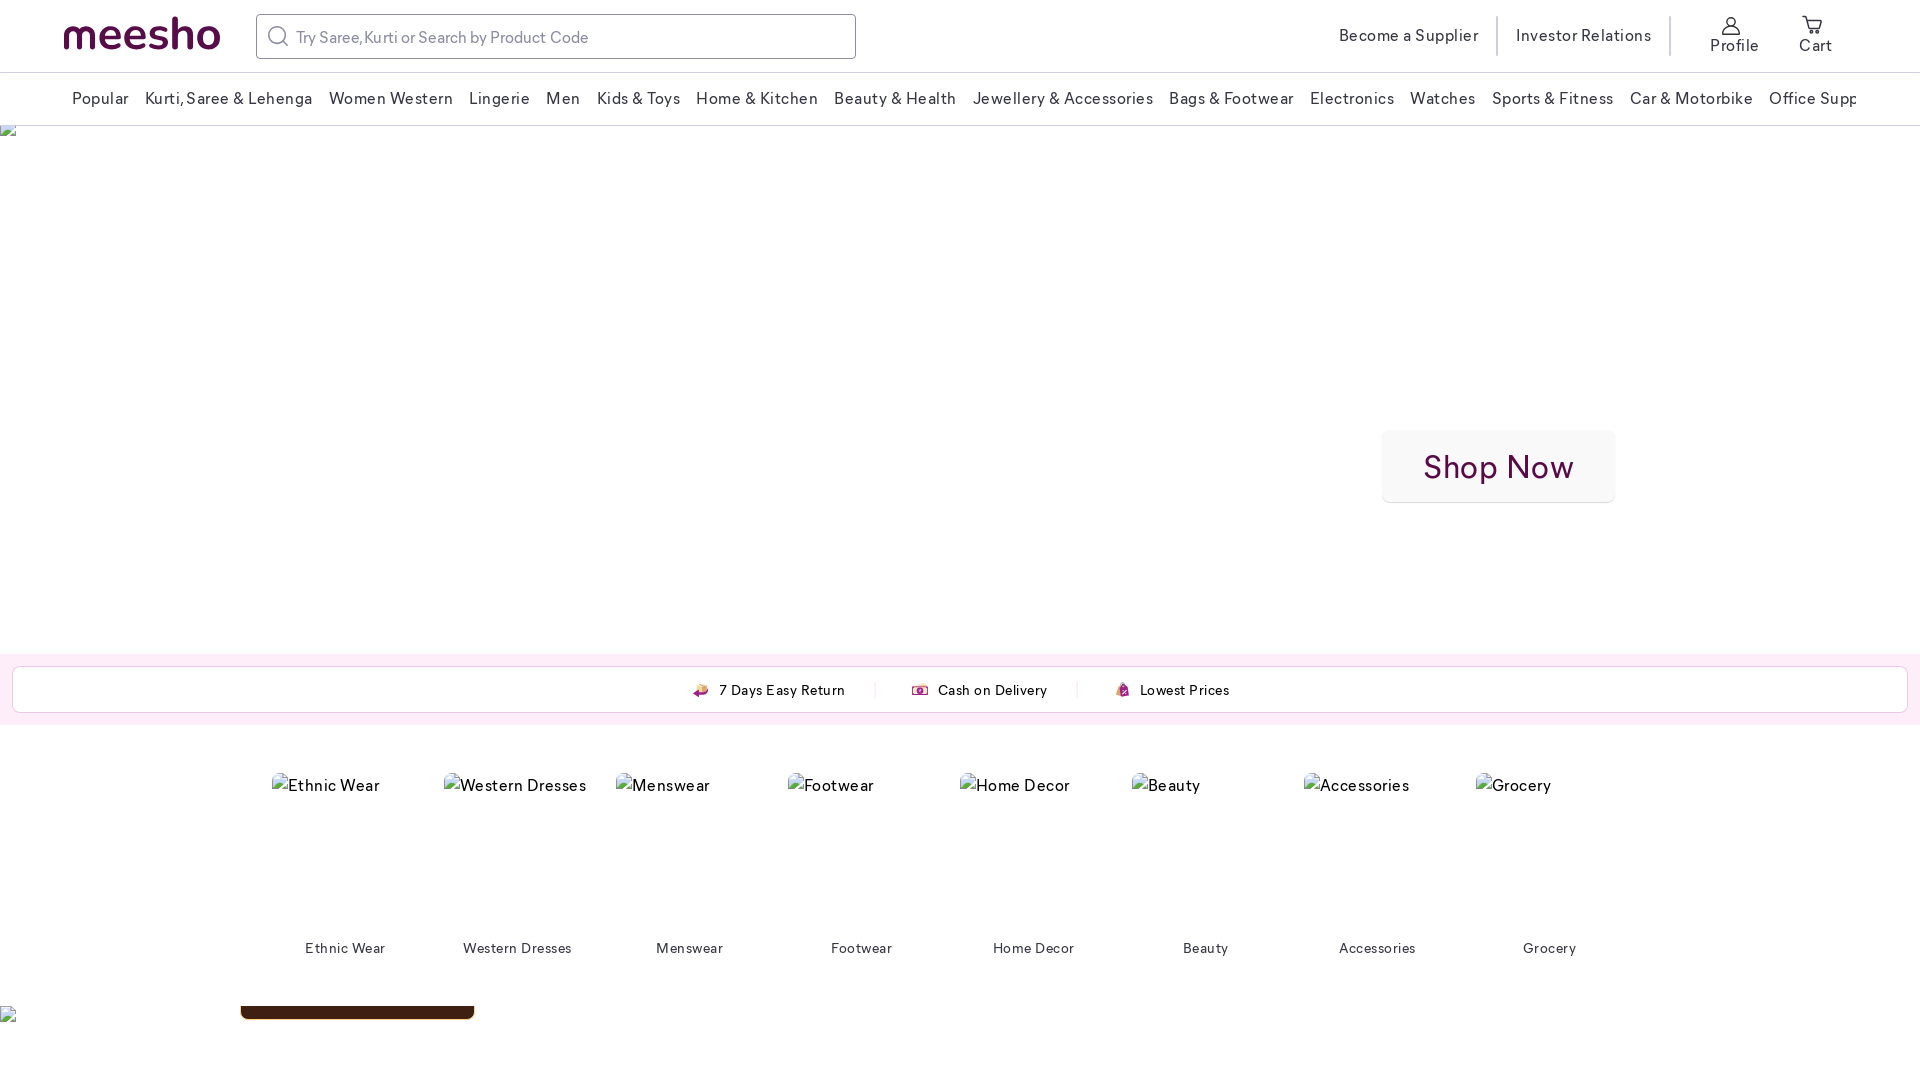

Retrieved current viewport size: 1920x1080
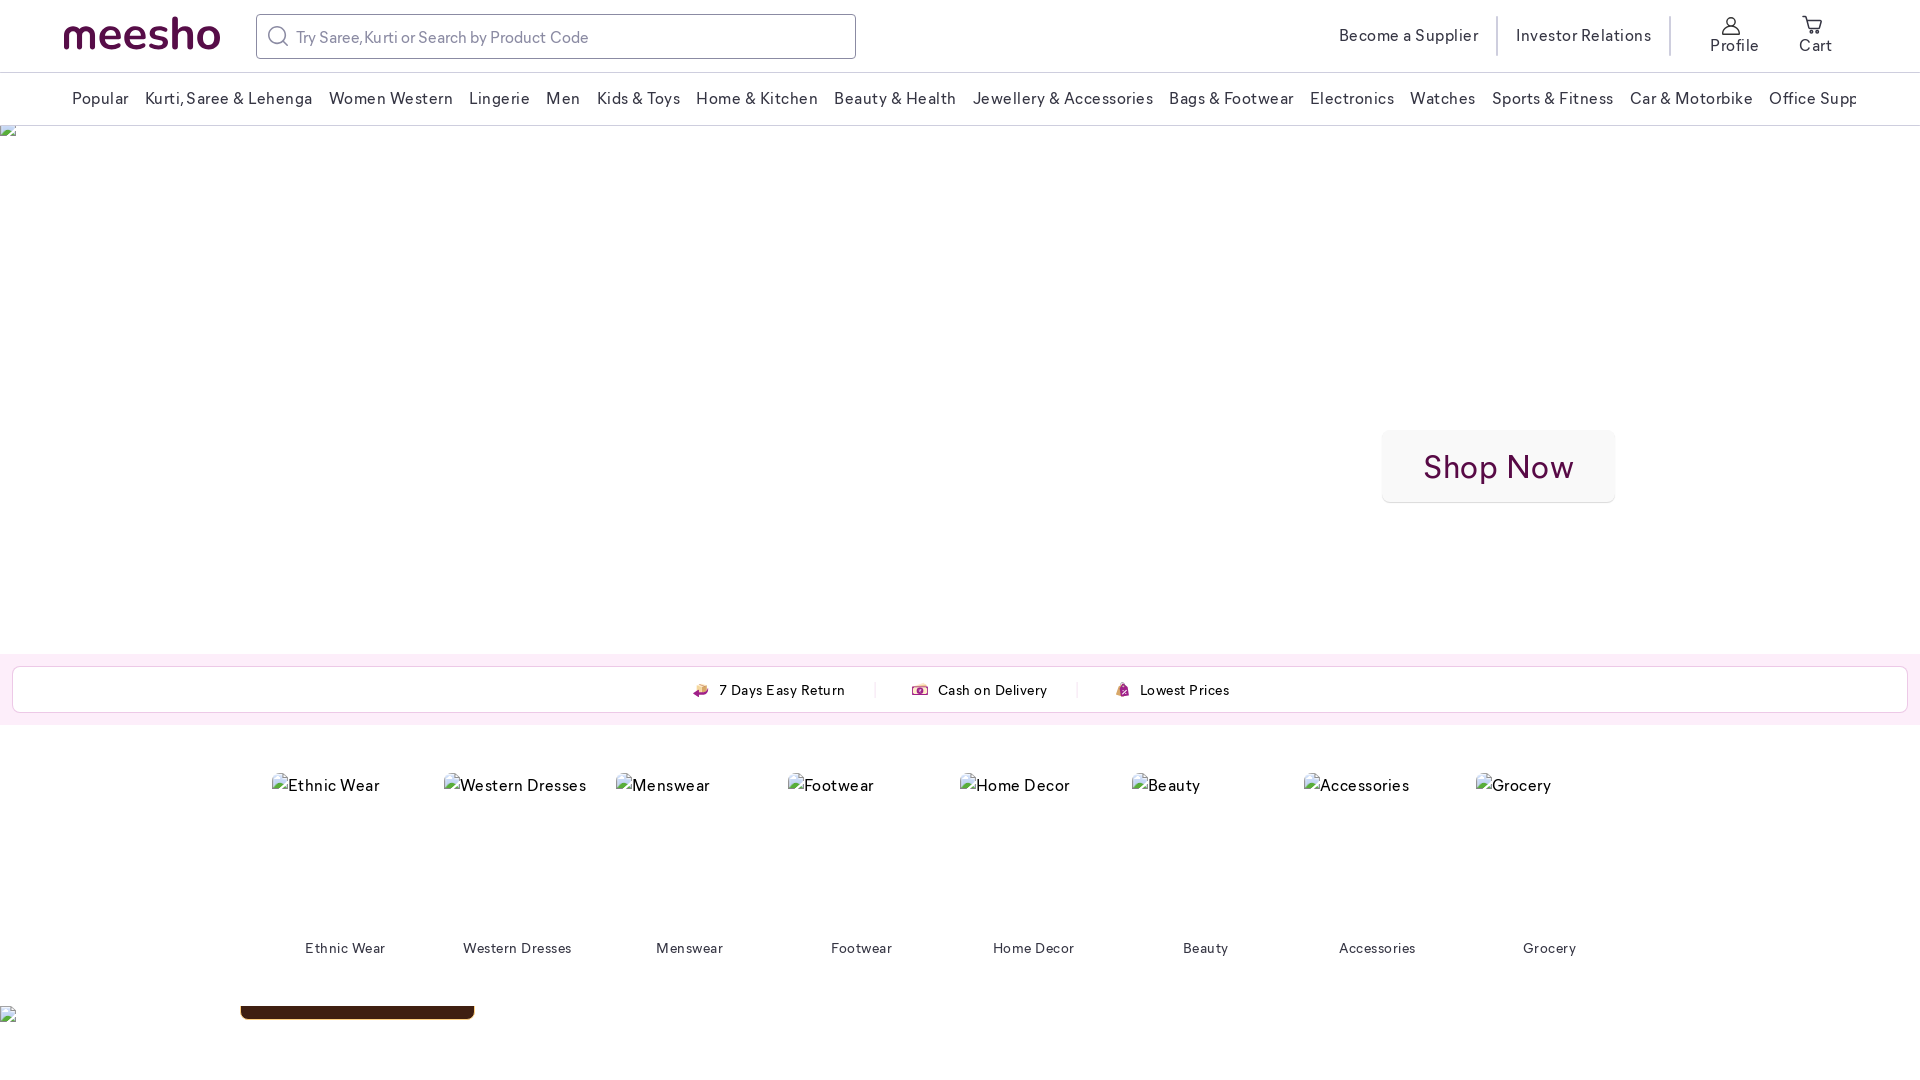

Waited 2 seconds
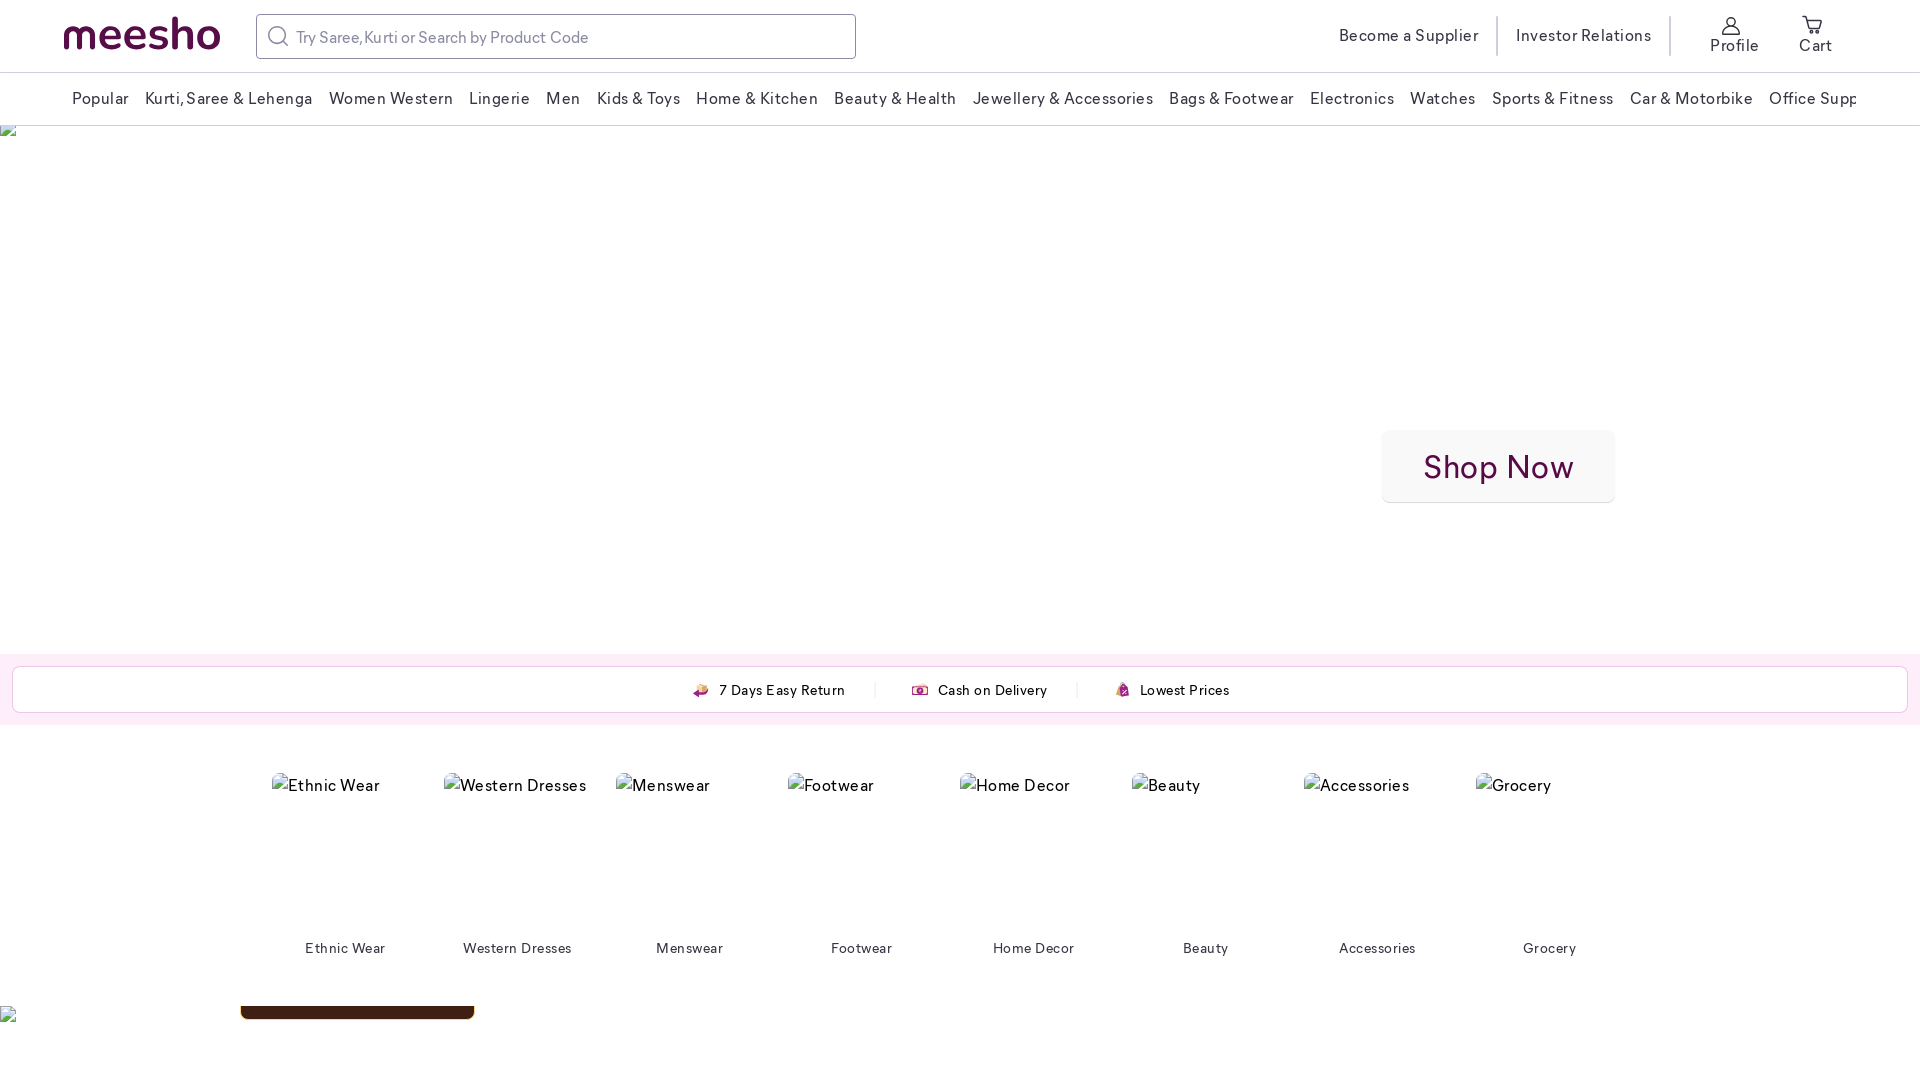

Set viewport size to 500x500 (custom small window)
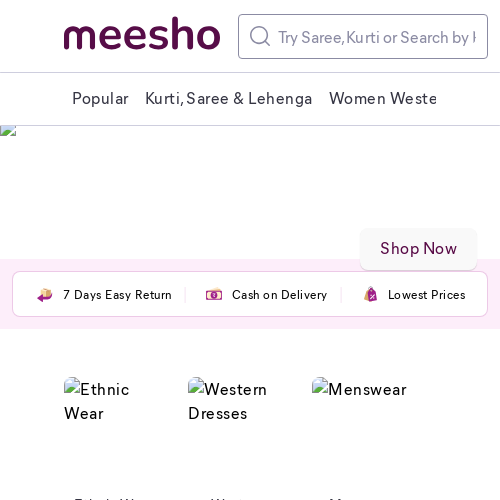

Waited 2 seconds and verified page accessibility
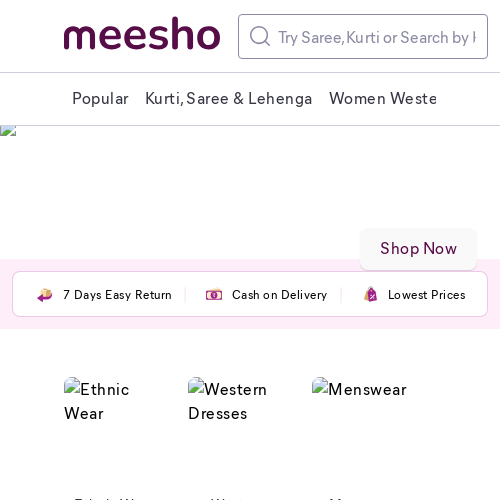

Set viewport size to 800x600 (simulating window position change)
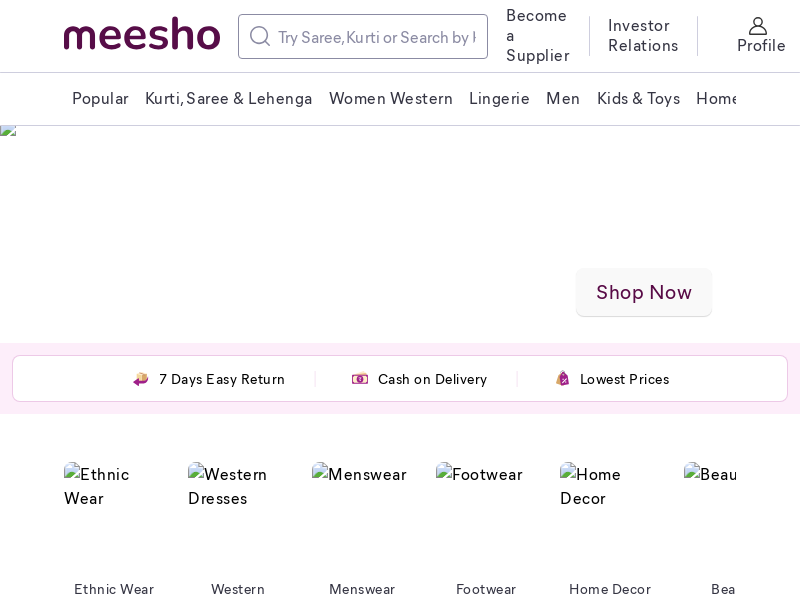

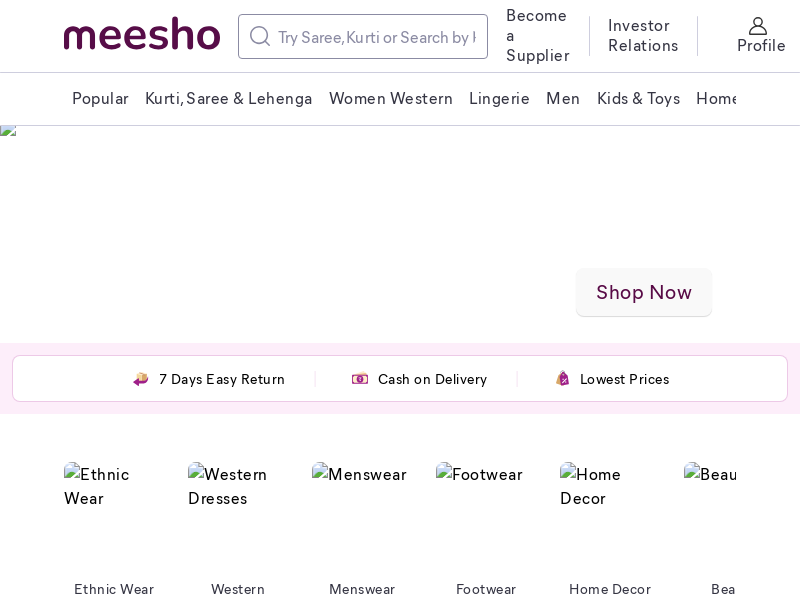